Tests that the clear completed button displays correct text after marking an item complete

Starting URL: https://demo.playwright.dev/todomvc

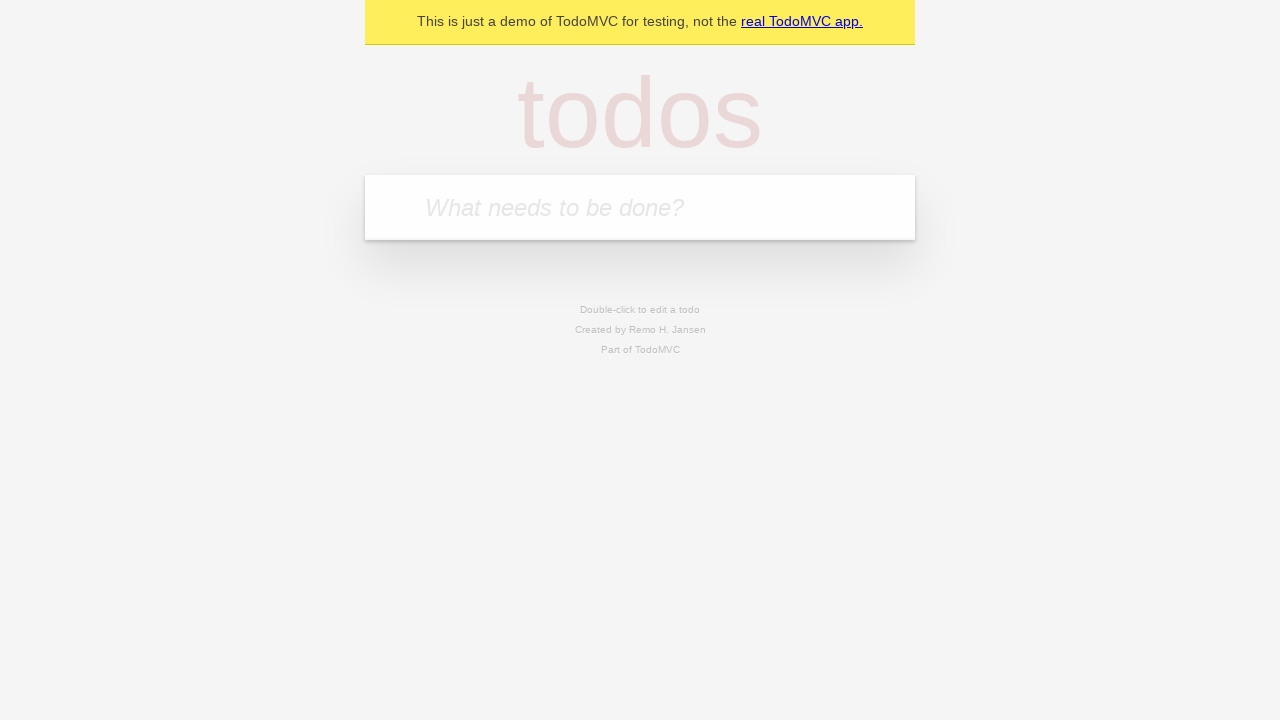

Filled new todo field with 'buy some cheese' on .new-todo
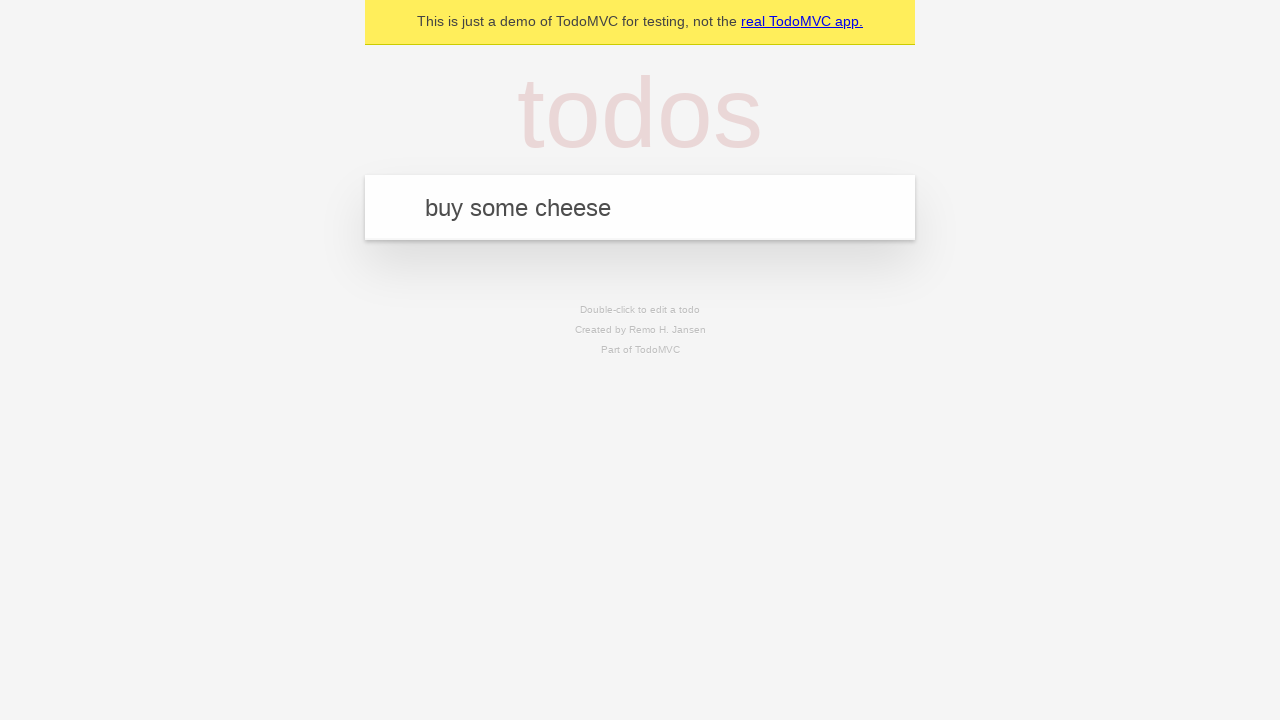

Pressed Enter to add first todo on .new-todo
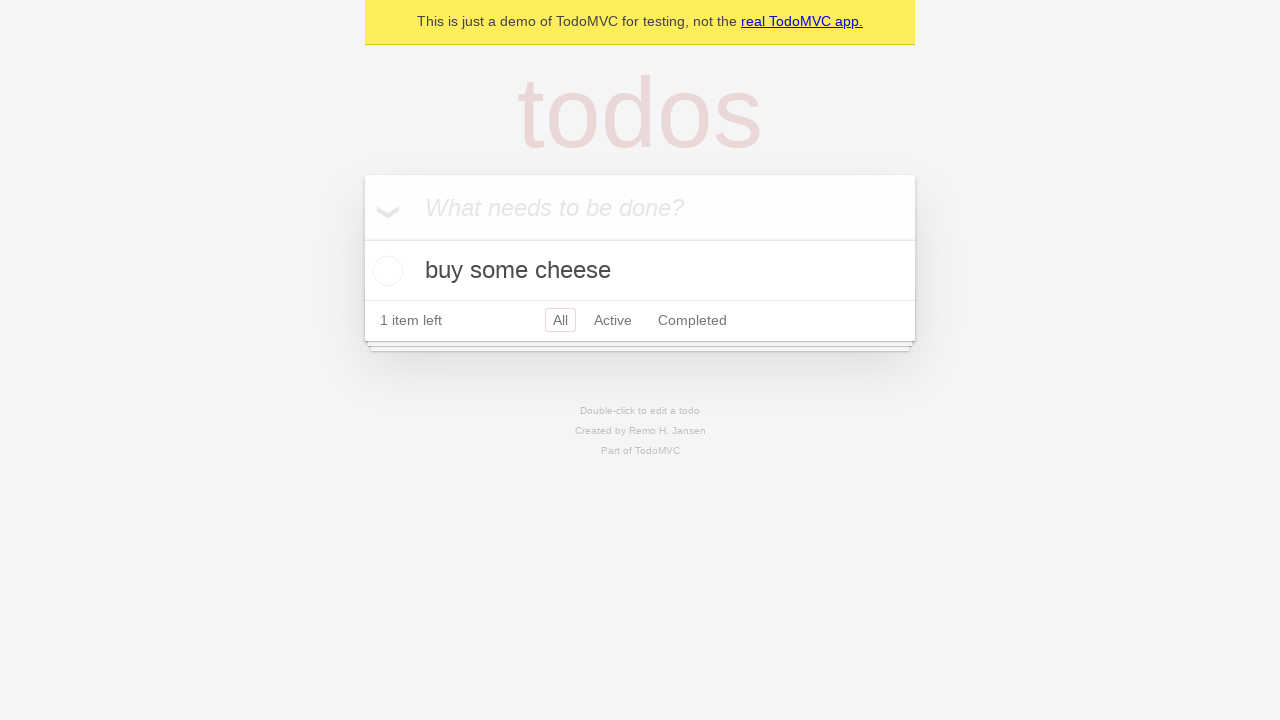

Filled new todo field with 'feed the cat' on .new-todo
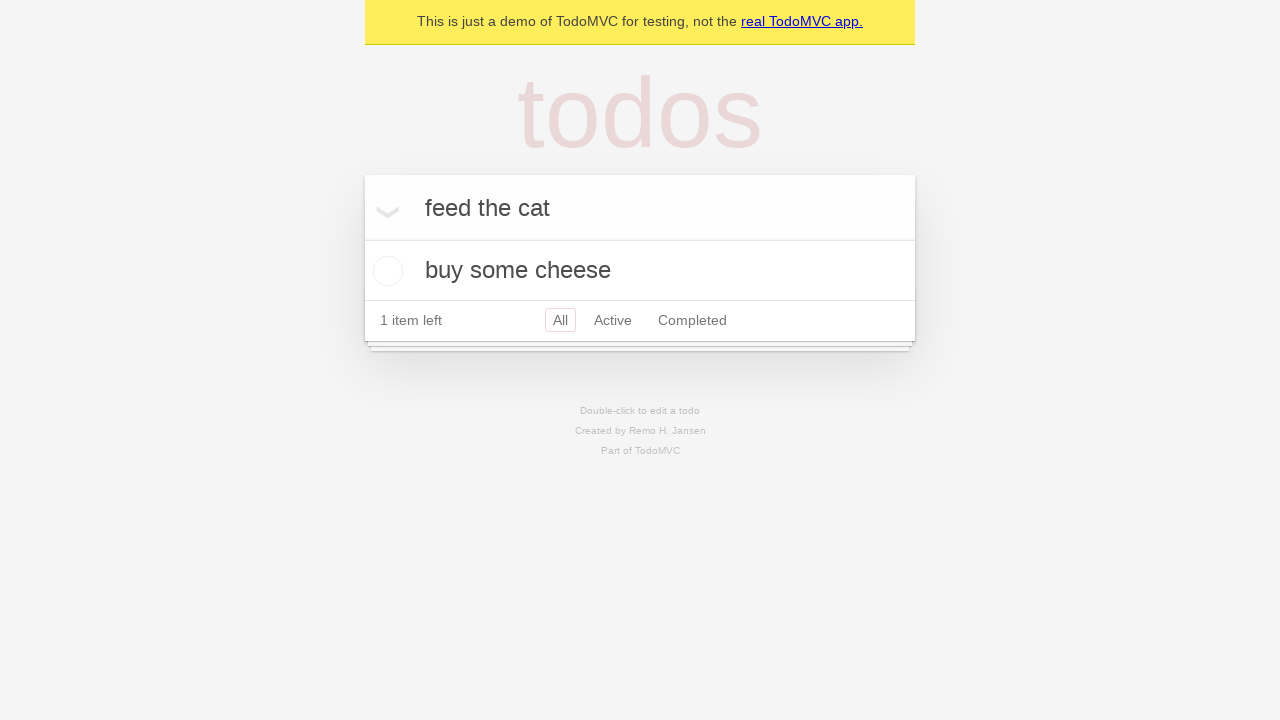

Pressed Enter to add second todo on .new-todo
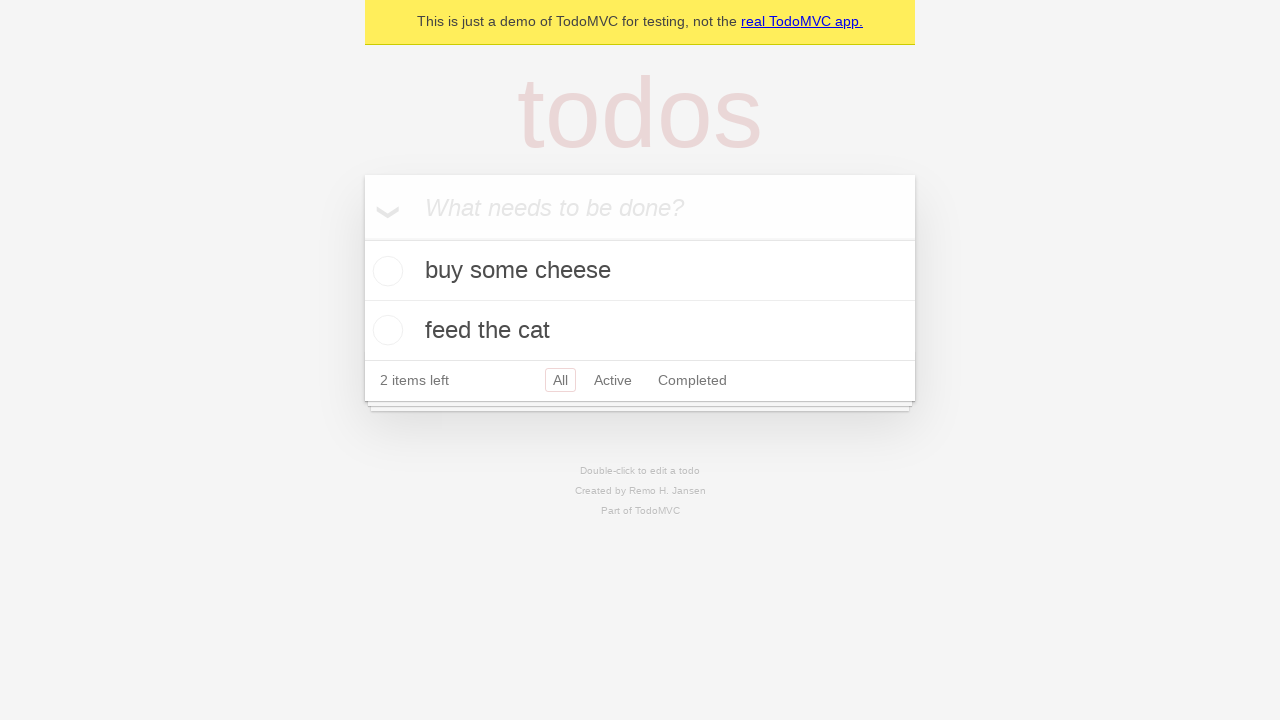

Filled new todo field with 'book a doctors appointment' on .new-todo
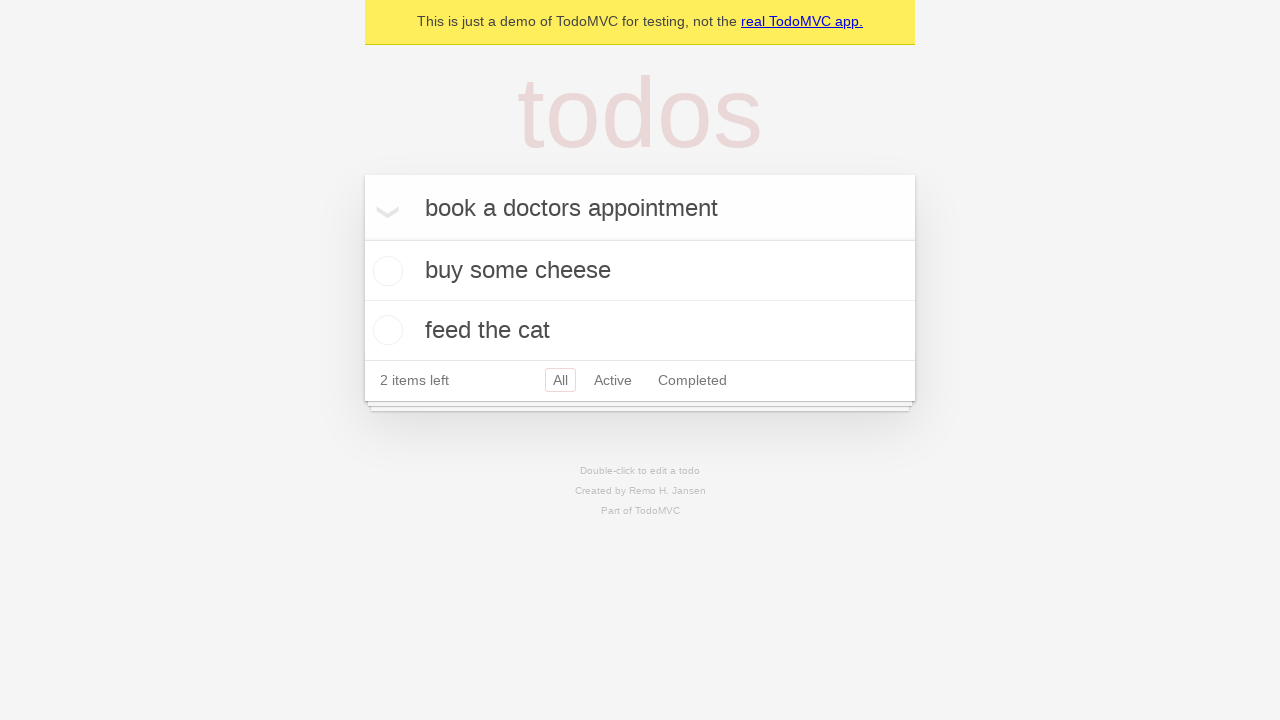

Pressed Enter to add third todo on .new-todo
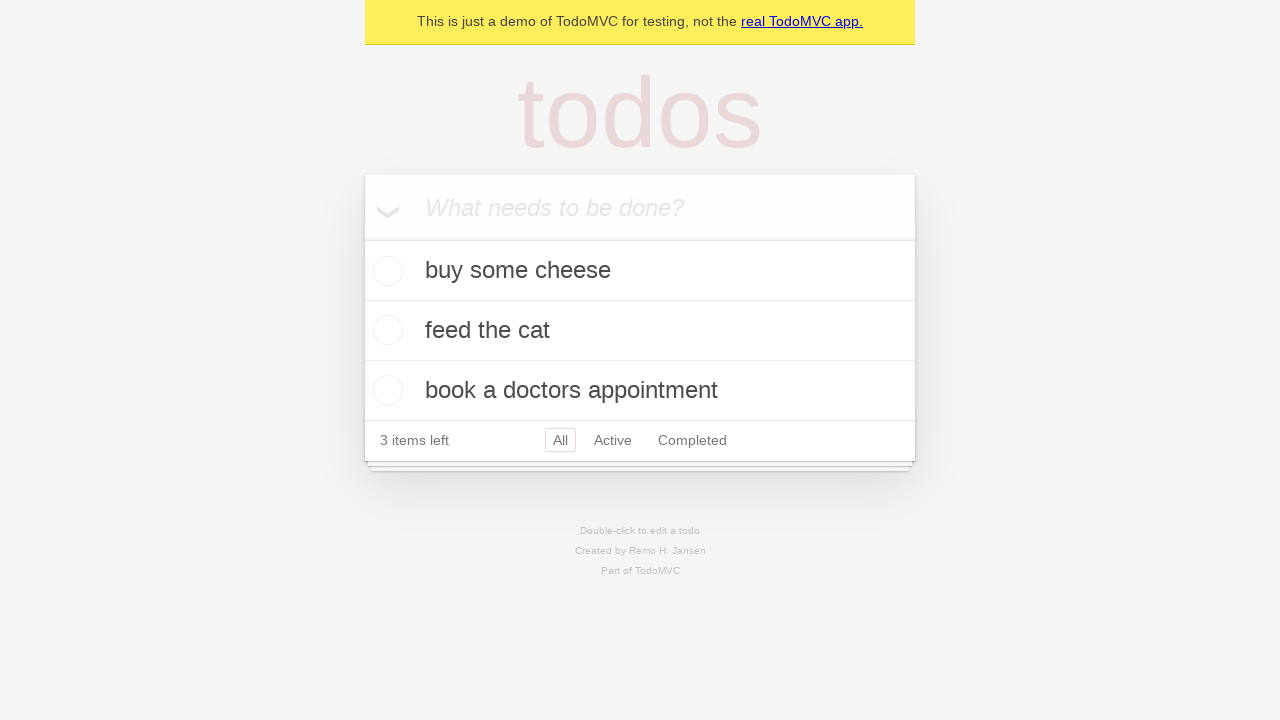

Waited for all three todo items to load
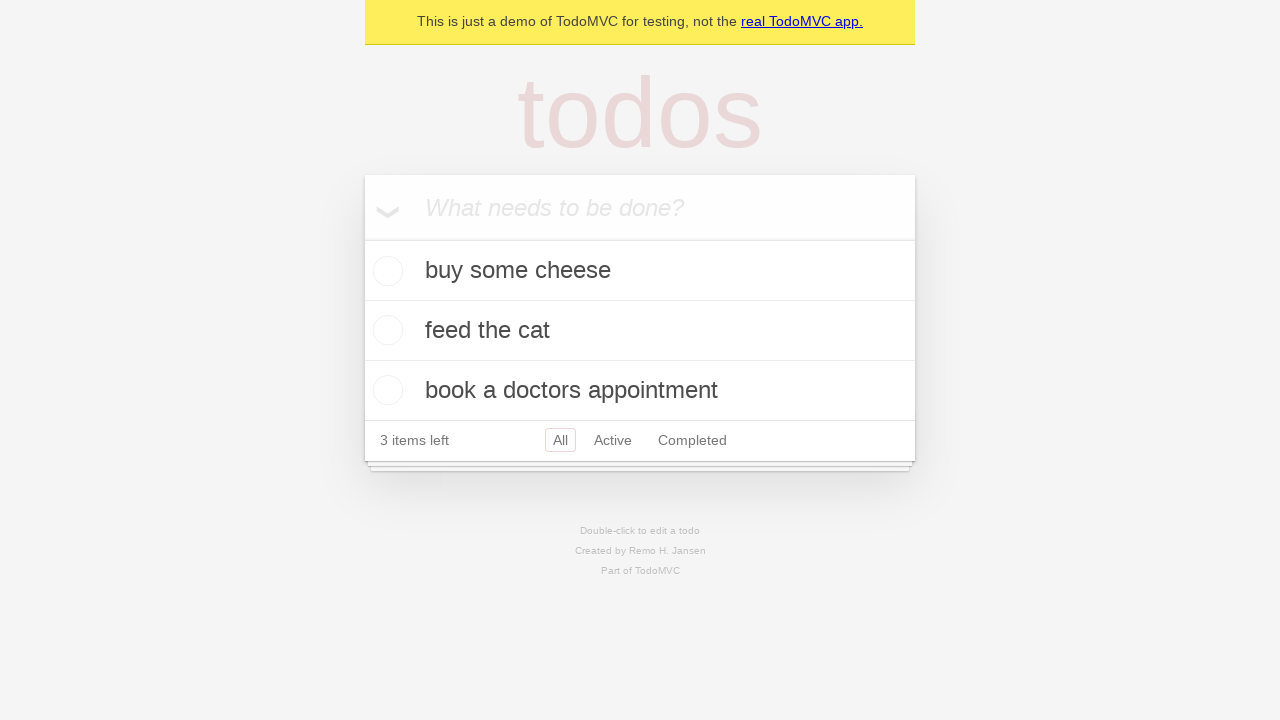

Checked the first todo item as complete at (385, 271) on .todo-list li .toggle >> nth=0
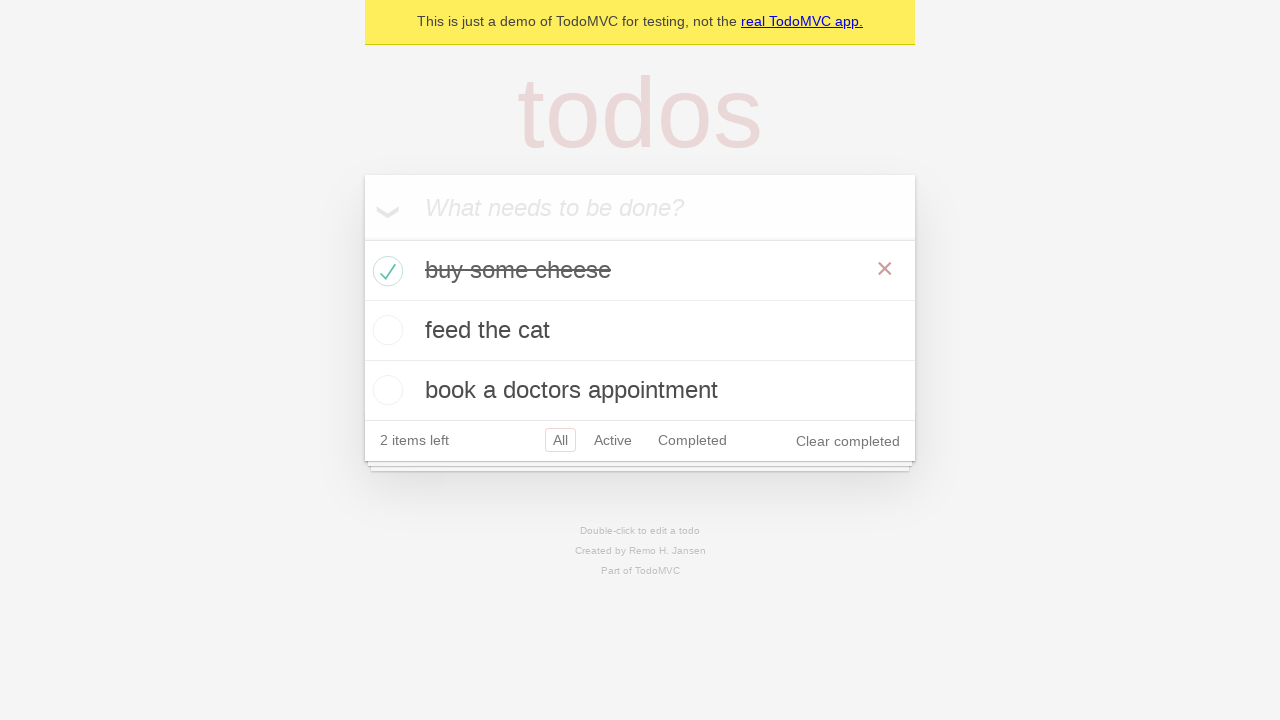

Waited for clear completed button to appear
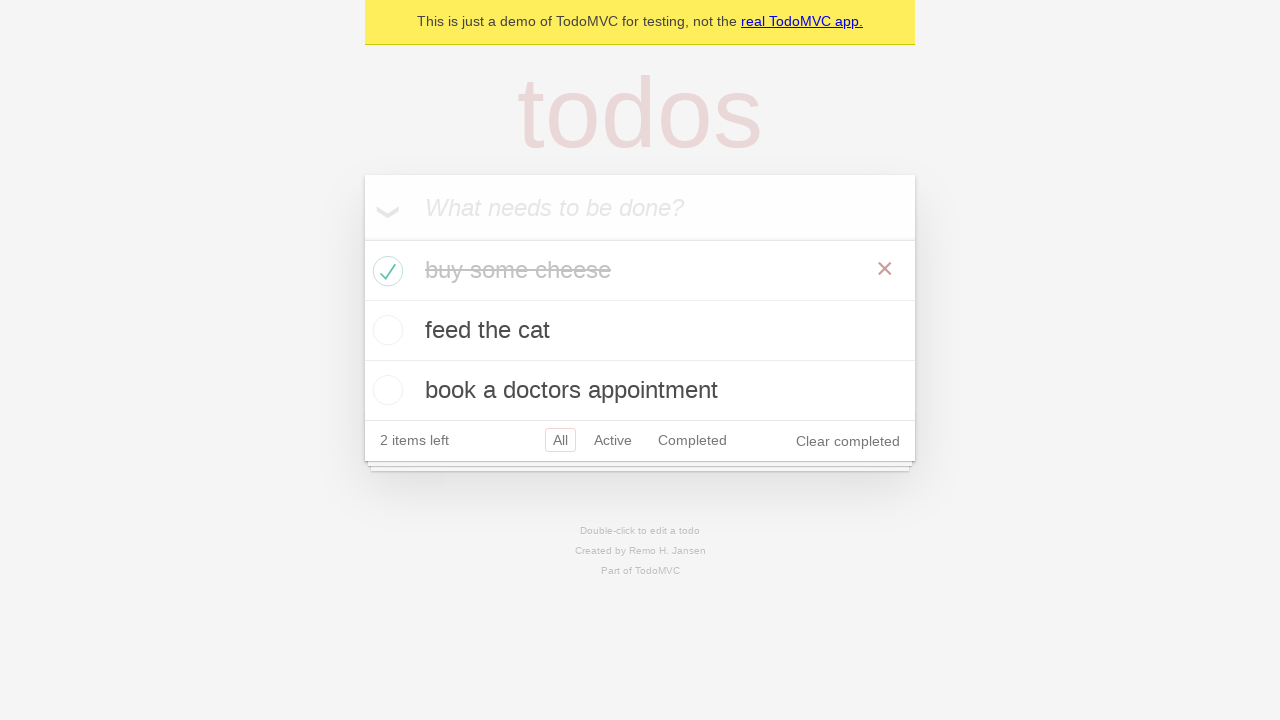

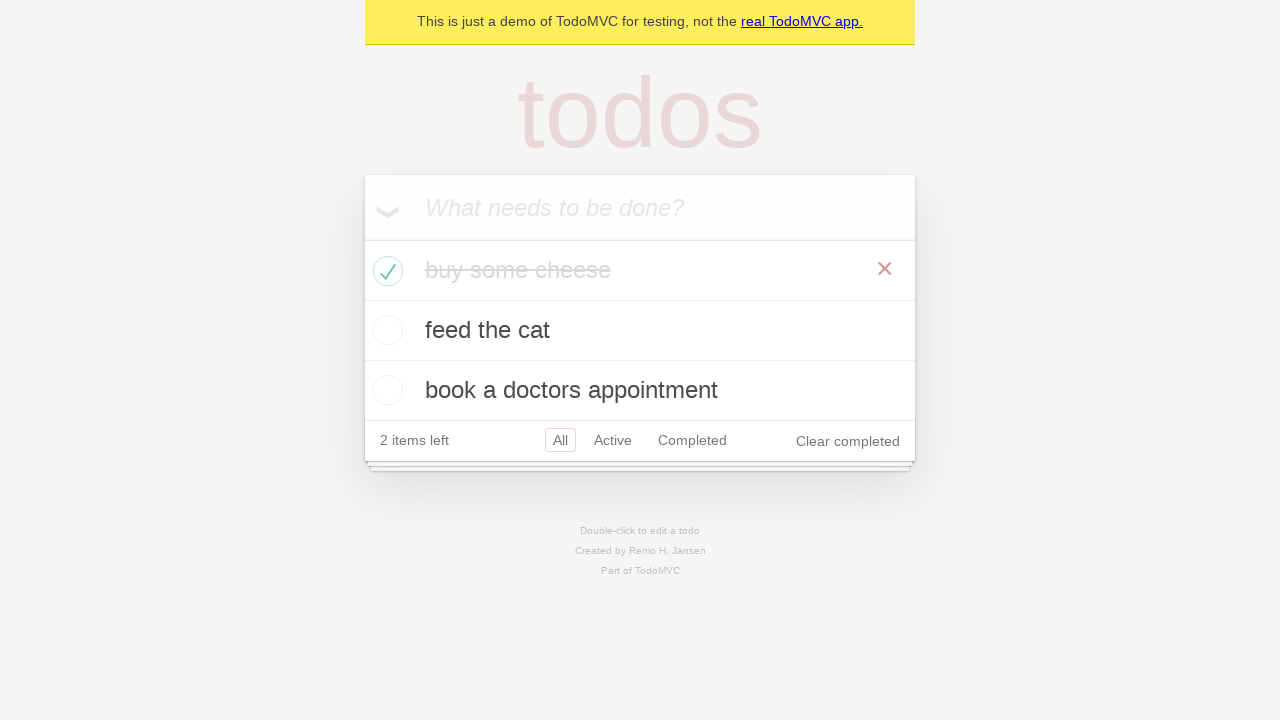